Checks if the "Get Started" button is enabled on the WebdriverIO homepage

Starting URL: https://webdriver.io/

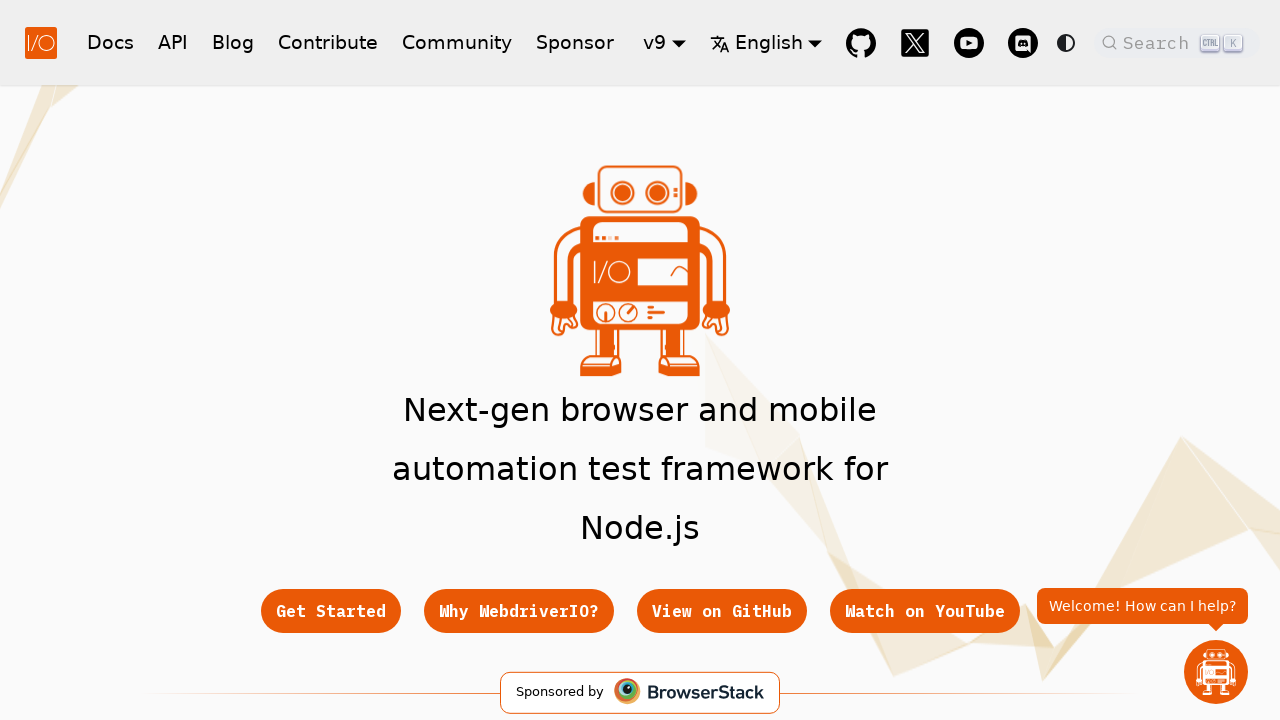

Navigated to WebdriverIO homepage
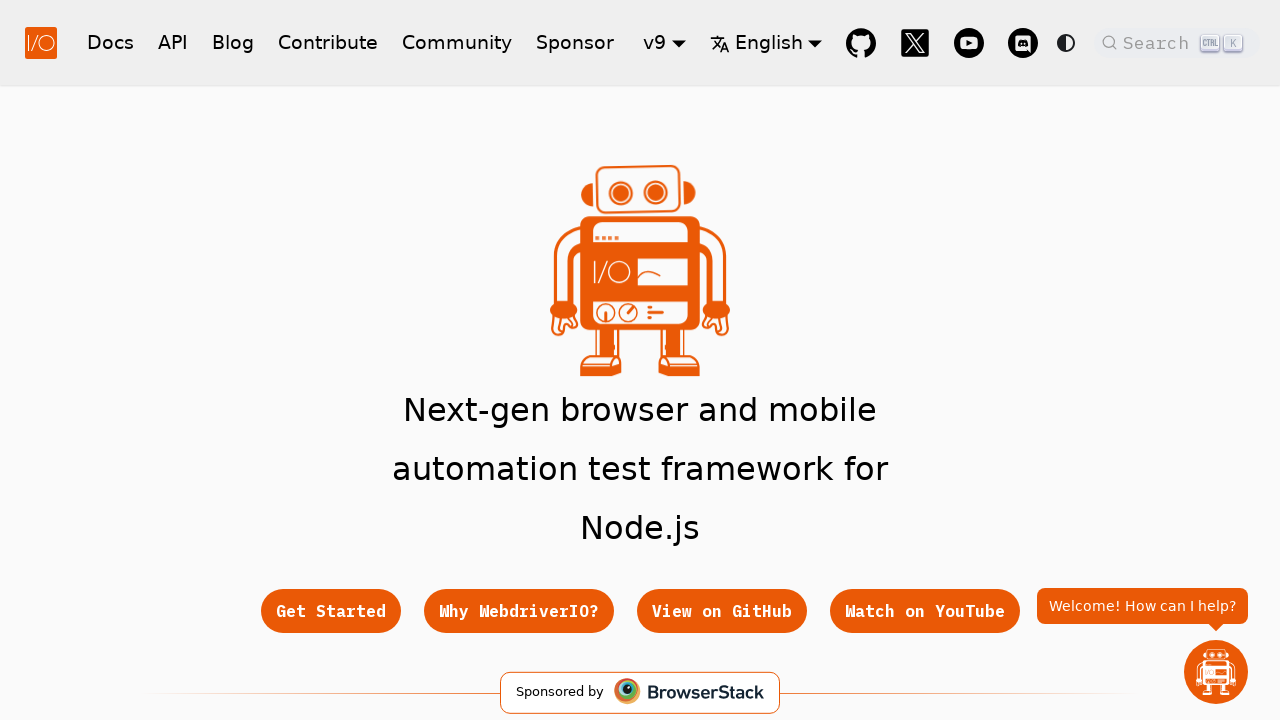

Located the Get Started button
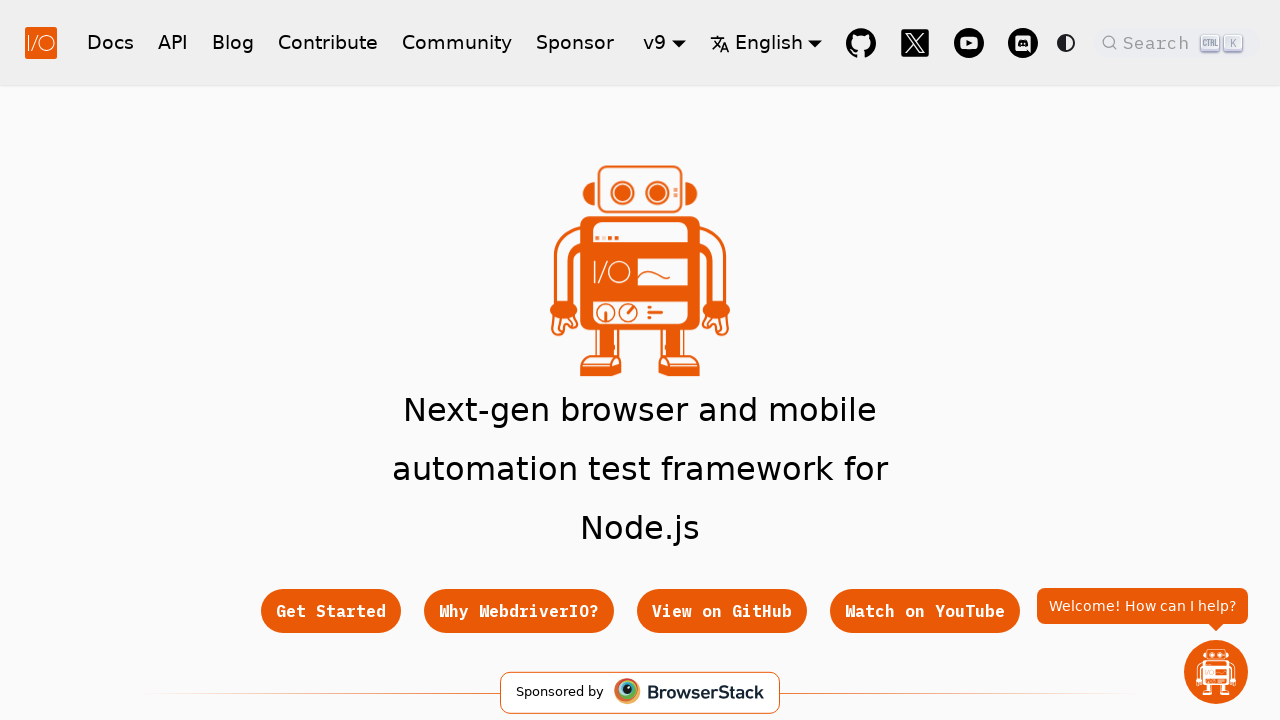

Get Started button became visible
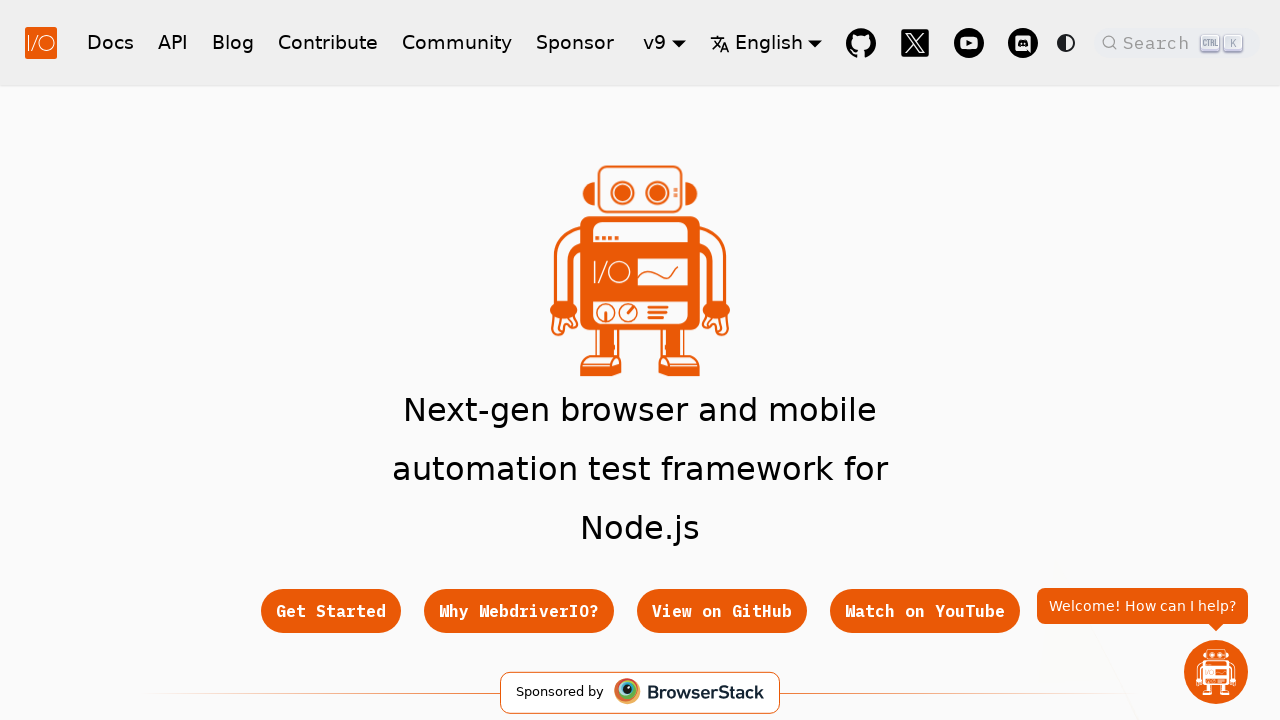

Verified that Get Started button is enabled
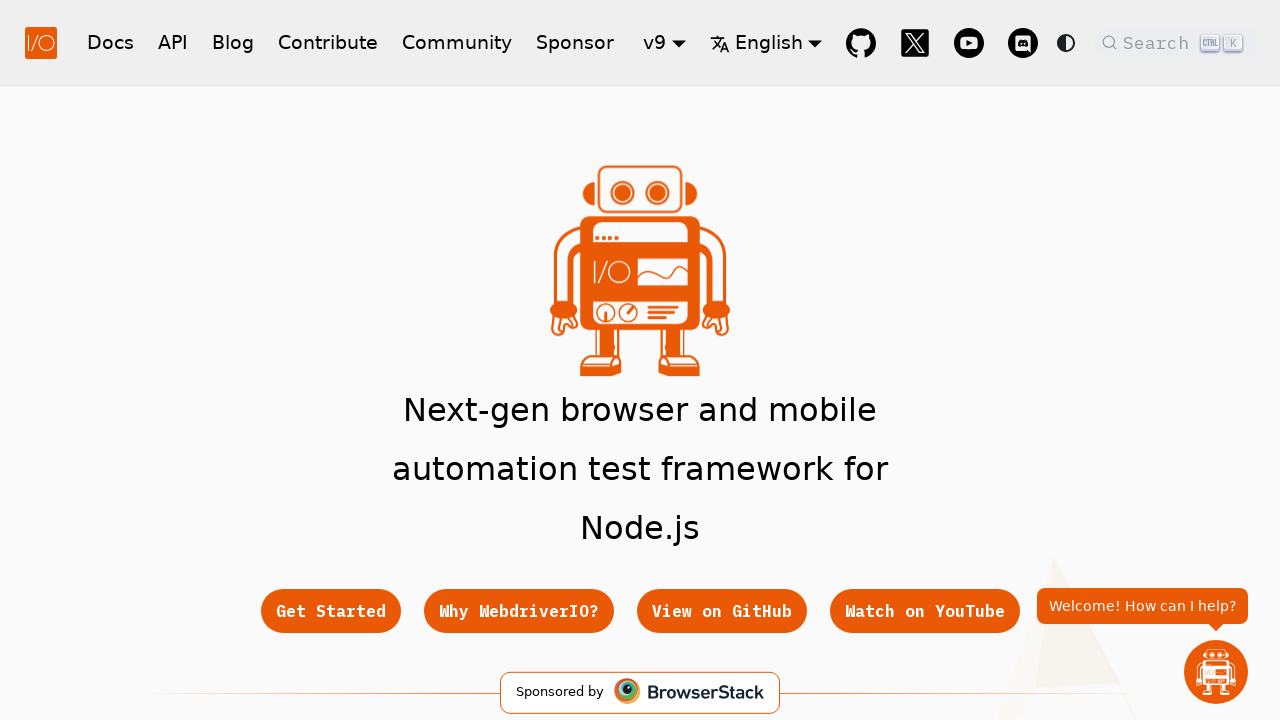

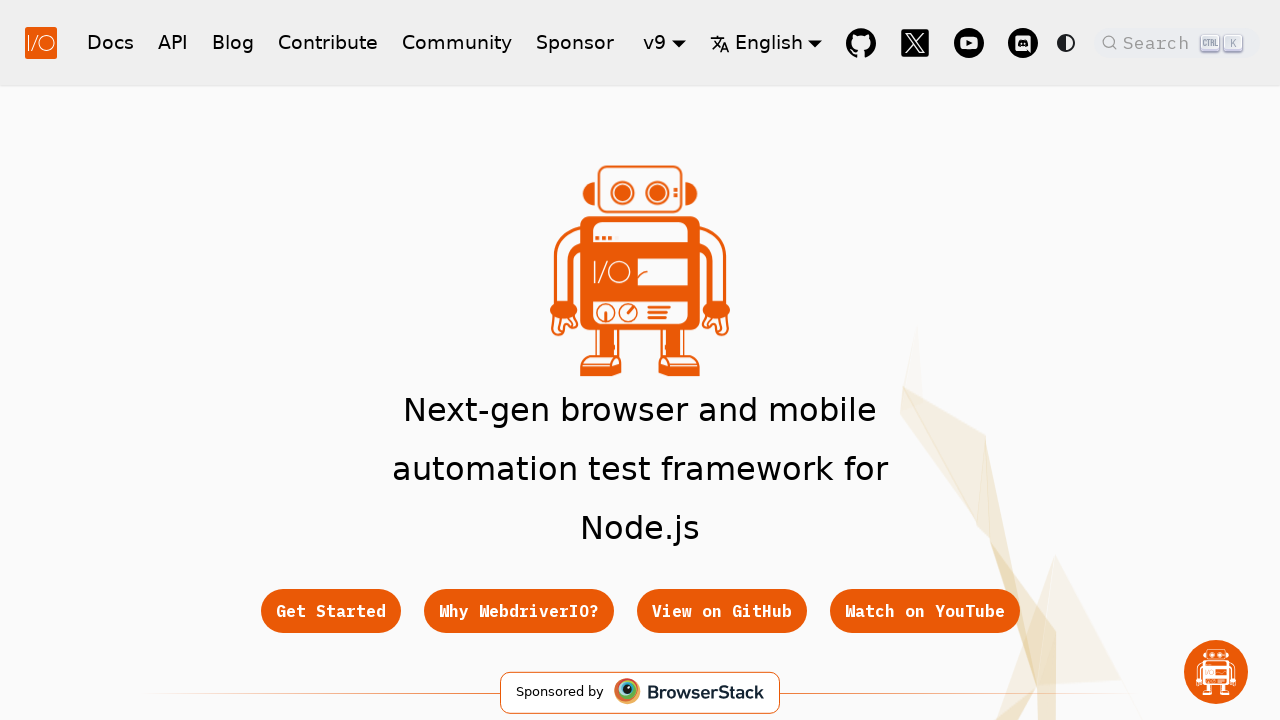